Tests dropdown select functionality by selecting Option 3, then Option 2, and verifying the result displays Option 2

Starting URL: https://kristinek.github.io/site/examples/actions

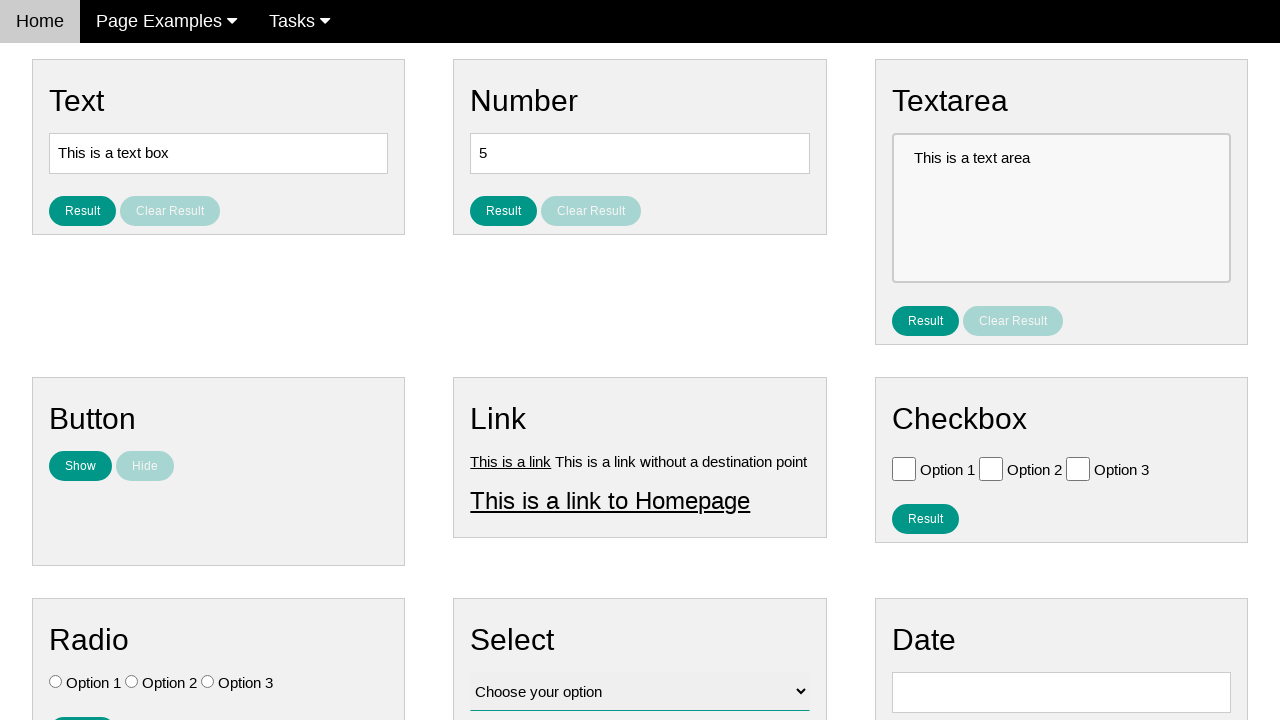

Selected Option 3 from dropdown on #vfb-12
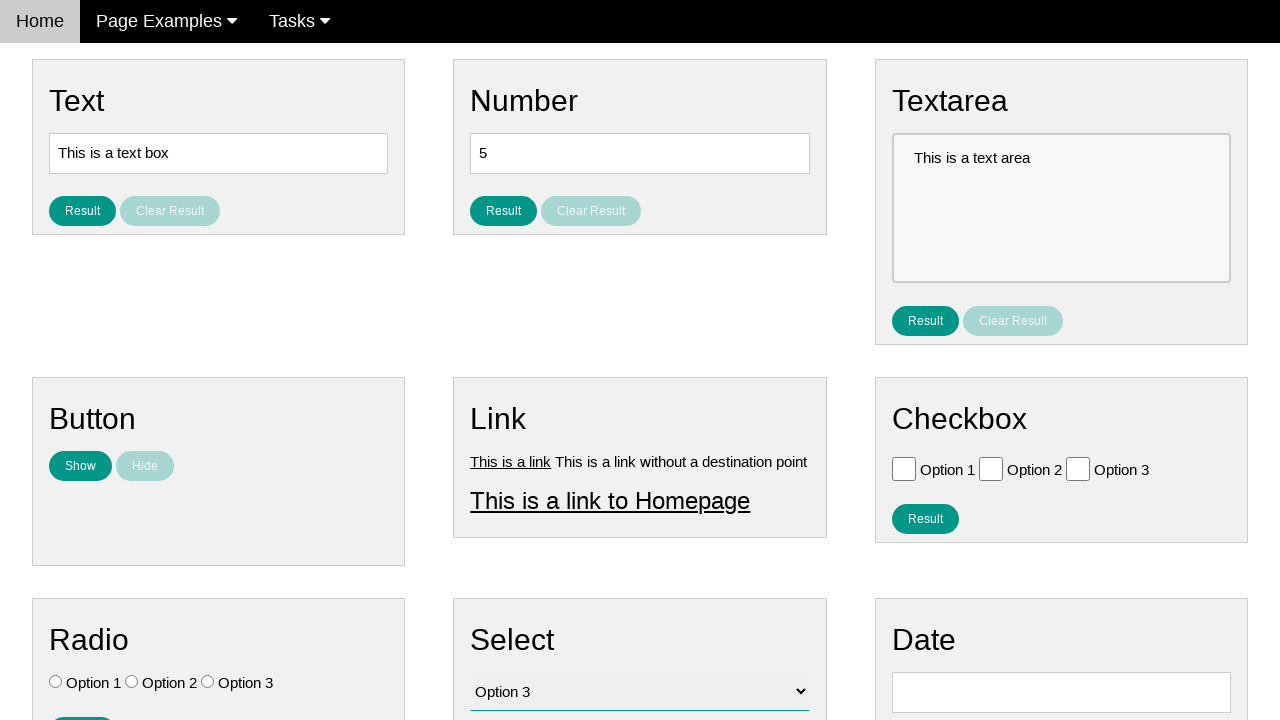

Selected Option 2 from dropdown on #vfb-12
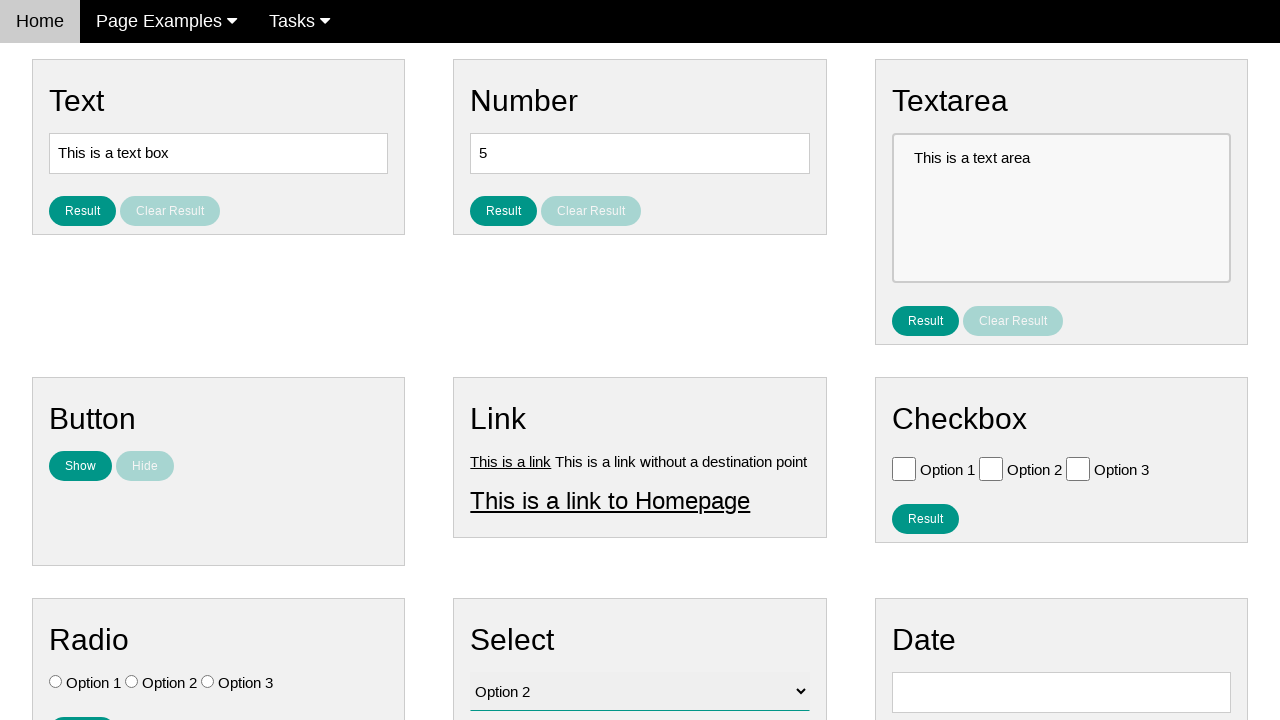

Clicked result button to display selection at (504, 424) on #result_button_select
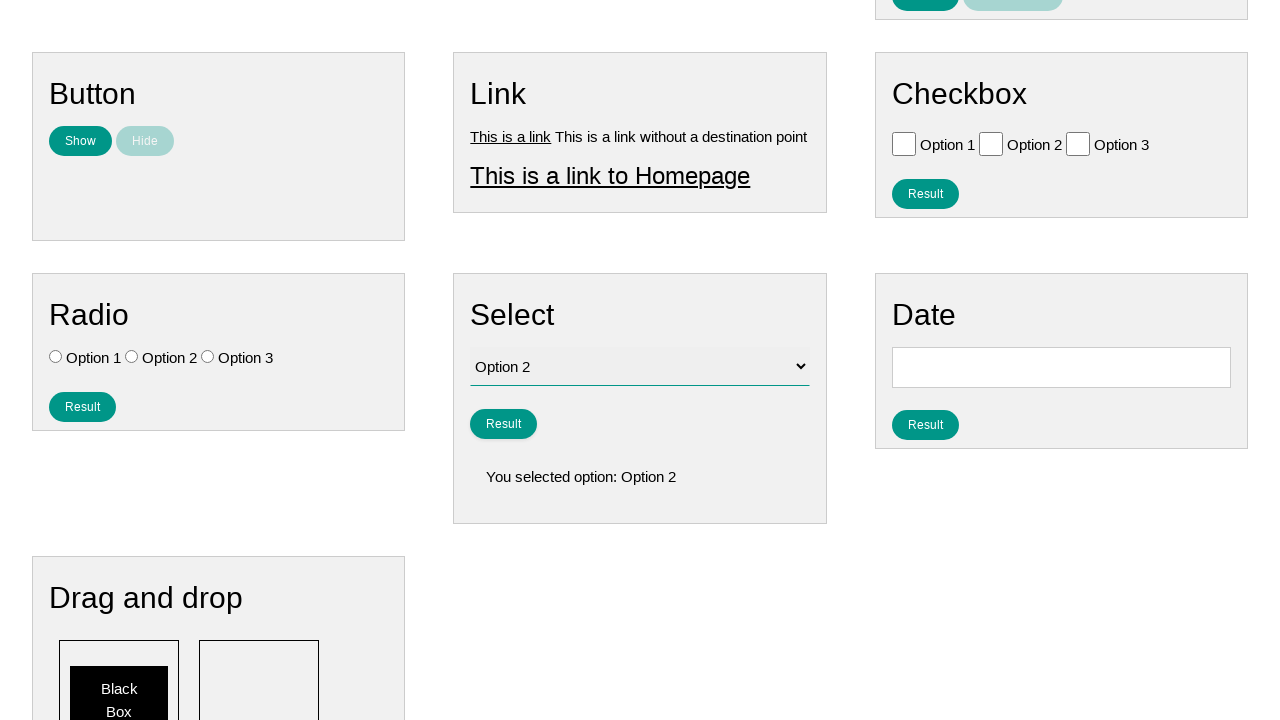

Result displaying Option 2 selection loaded
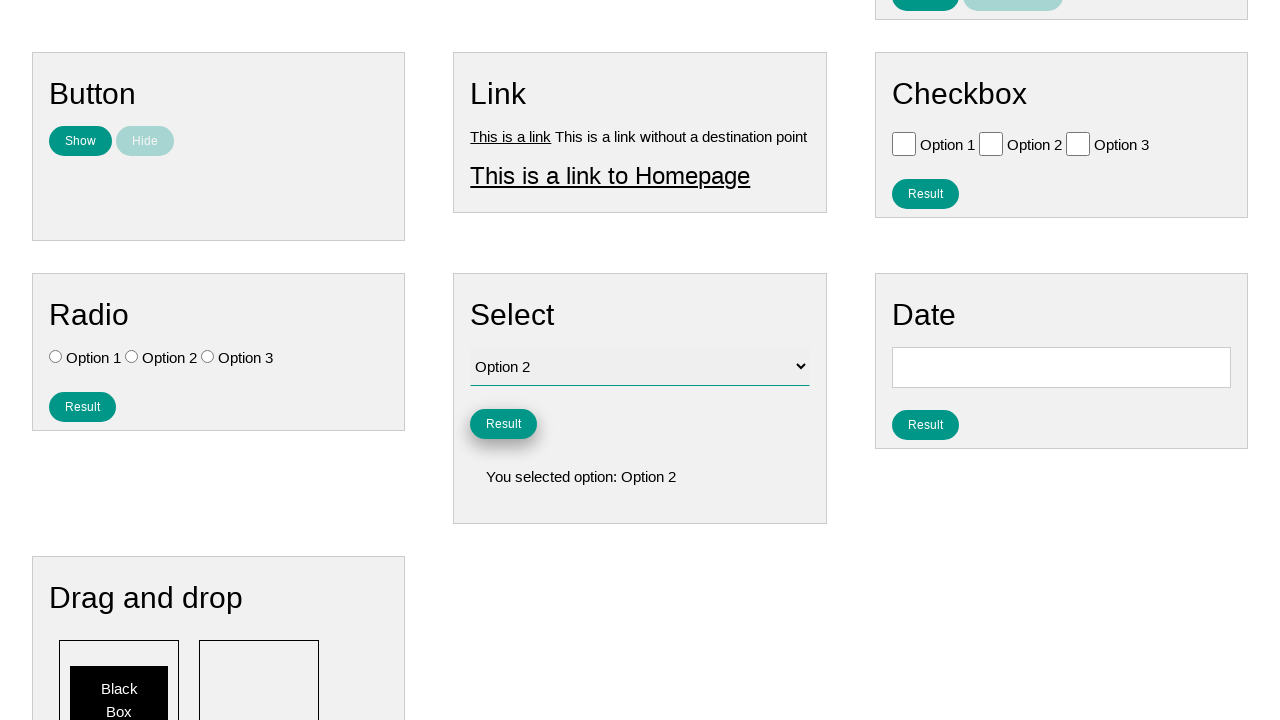

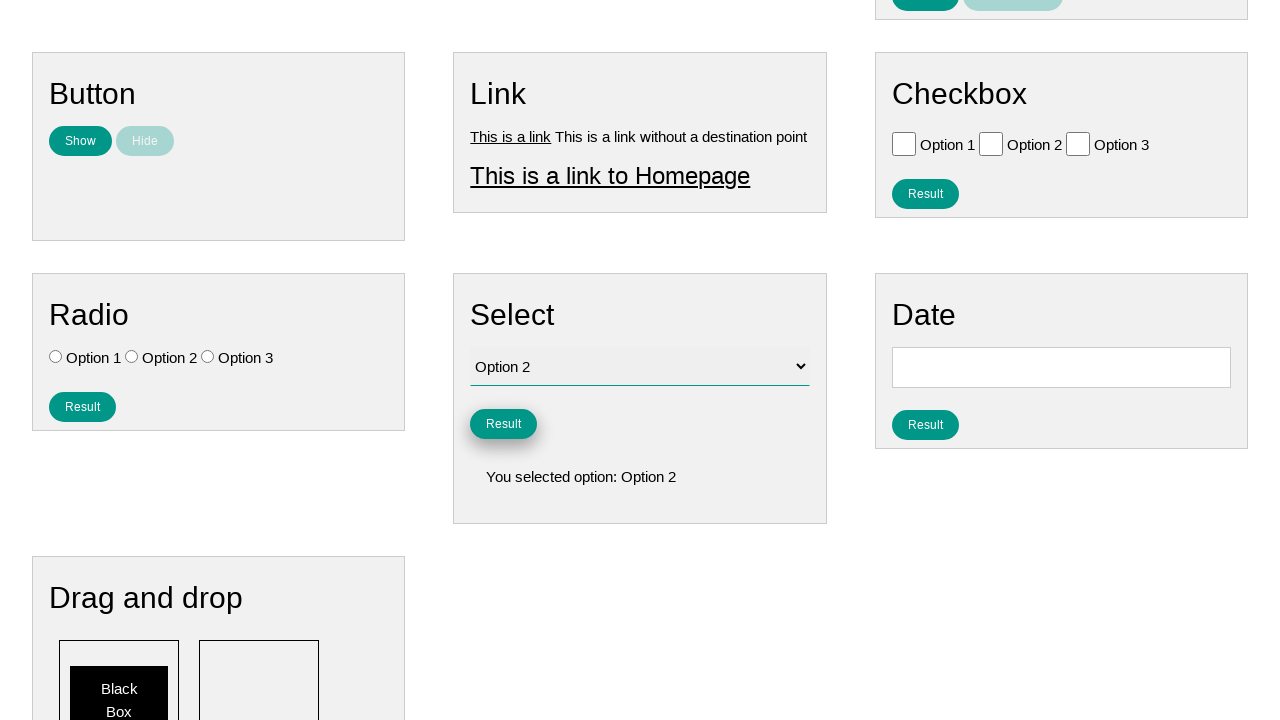